Tests various select menu and dropdown interactions on the DemoQA select menu page, including react-select dropdowns, old-style HTML select menus, and multi-select dropdowns with different color options.

Starting URL: https://demoqa.com/select-menu

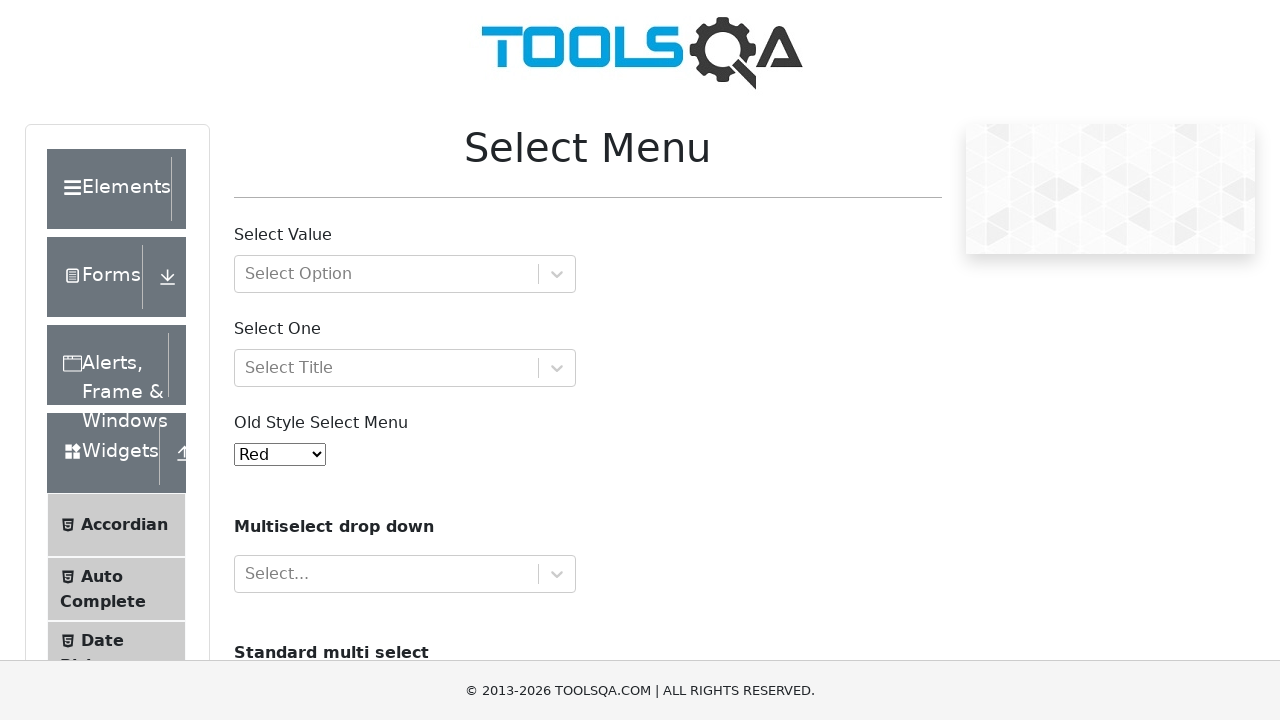

Filled first react-select dropdown with 'Another root option' on input#react-select-2-input
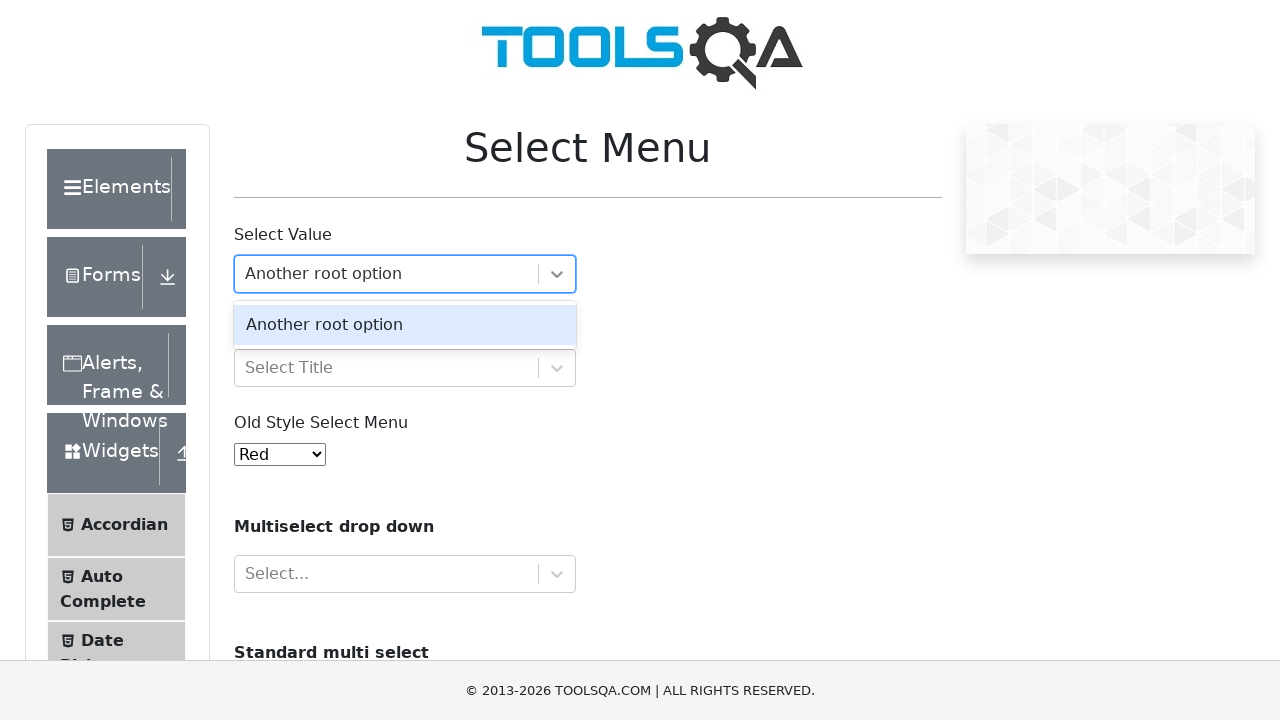

Pressed Enter to confirm 'Another root option' selection
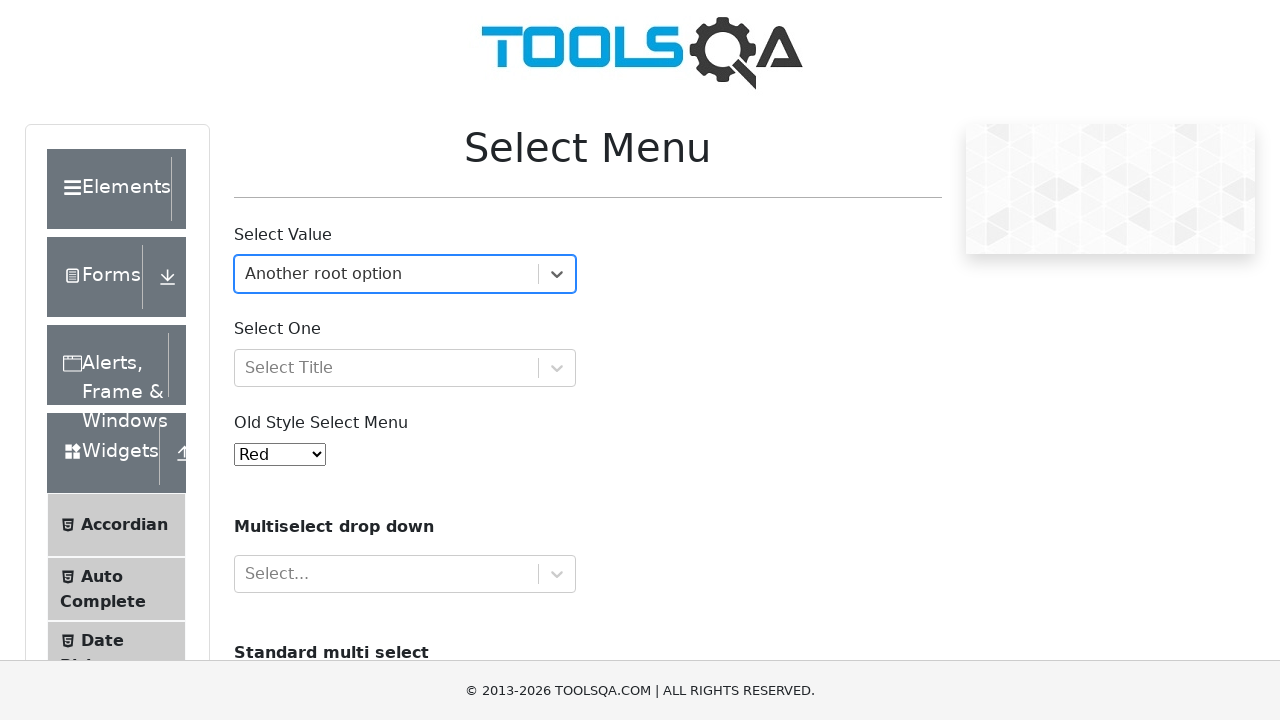

Filled second react-select dropdown with 'Other' on input#react-select-3-input
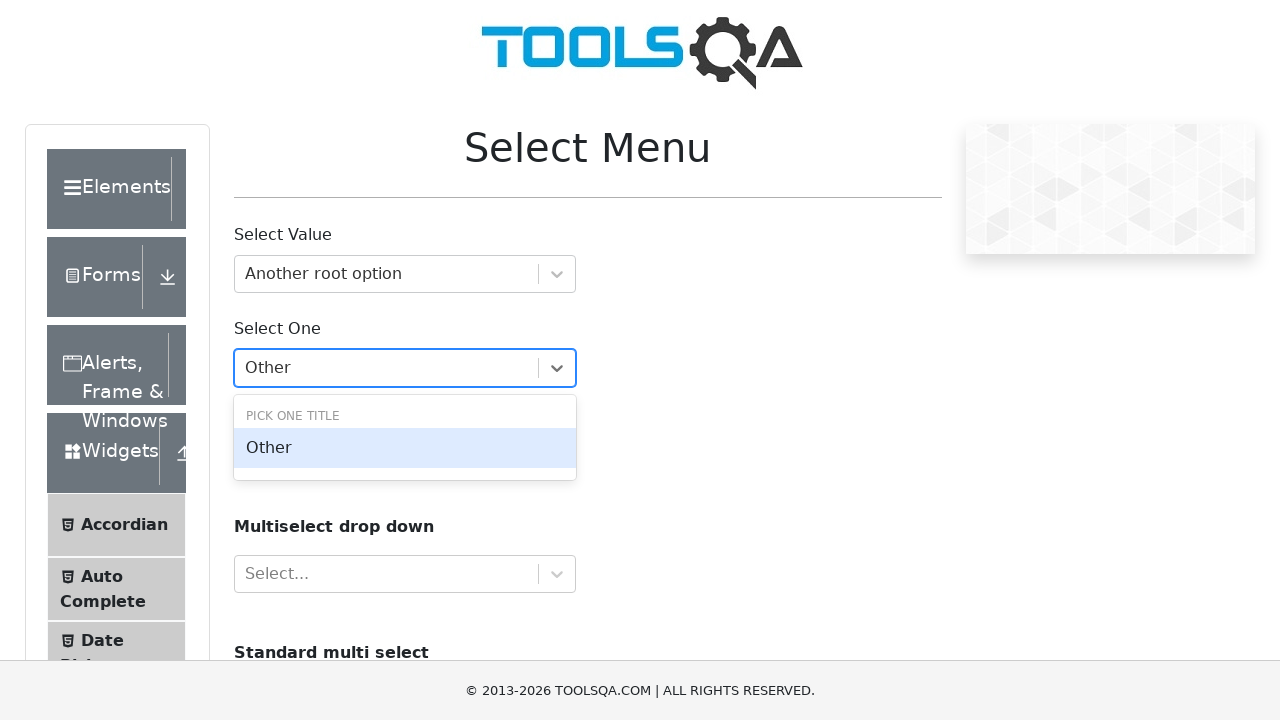

Pressed Enter to confirm 'Other' selection
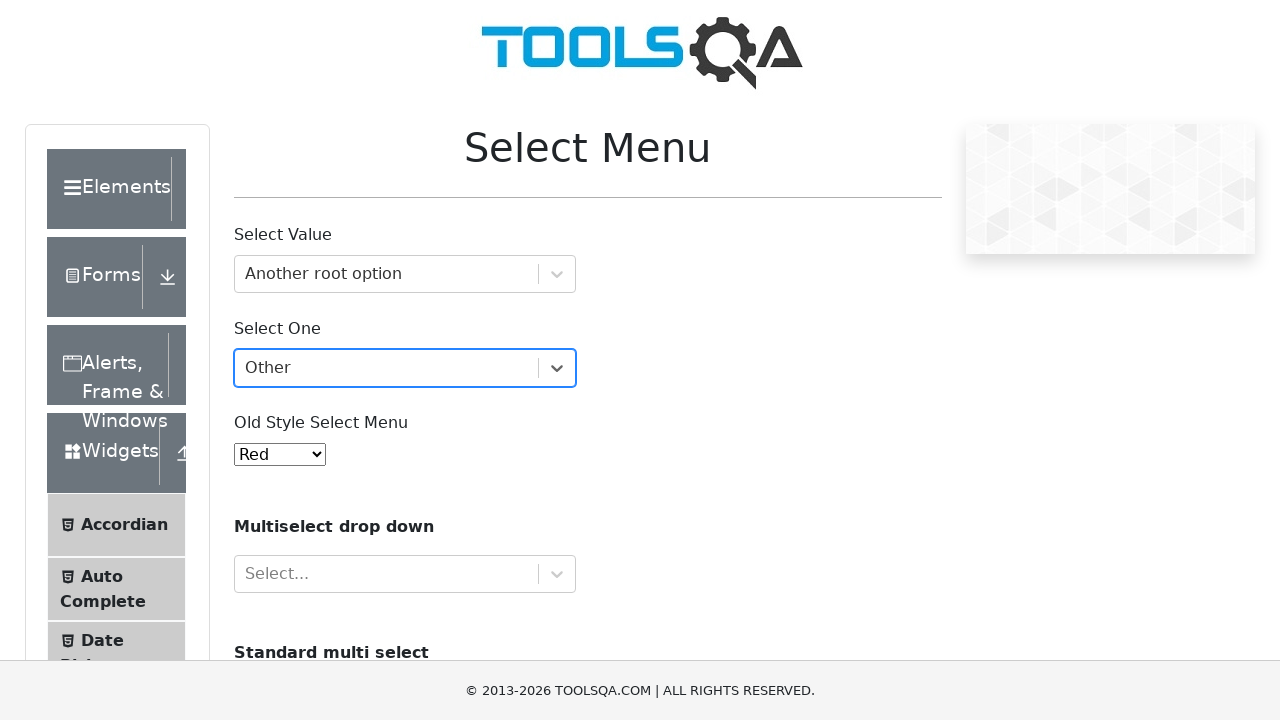

Selected 'Aqua' from old-style HTML select menu on #oldSelectMenu
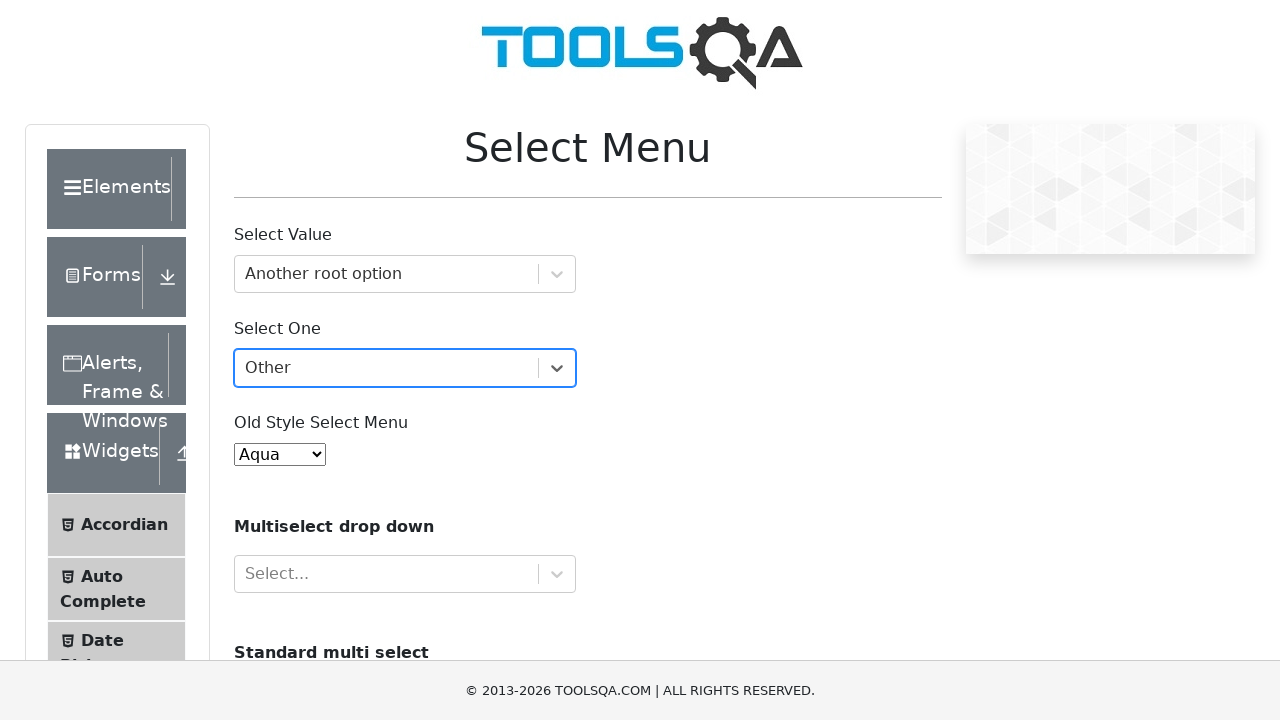

Filled multi-select dropdown with 'Green' on input#react-select-4-input
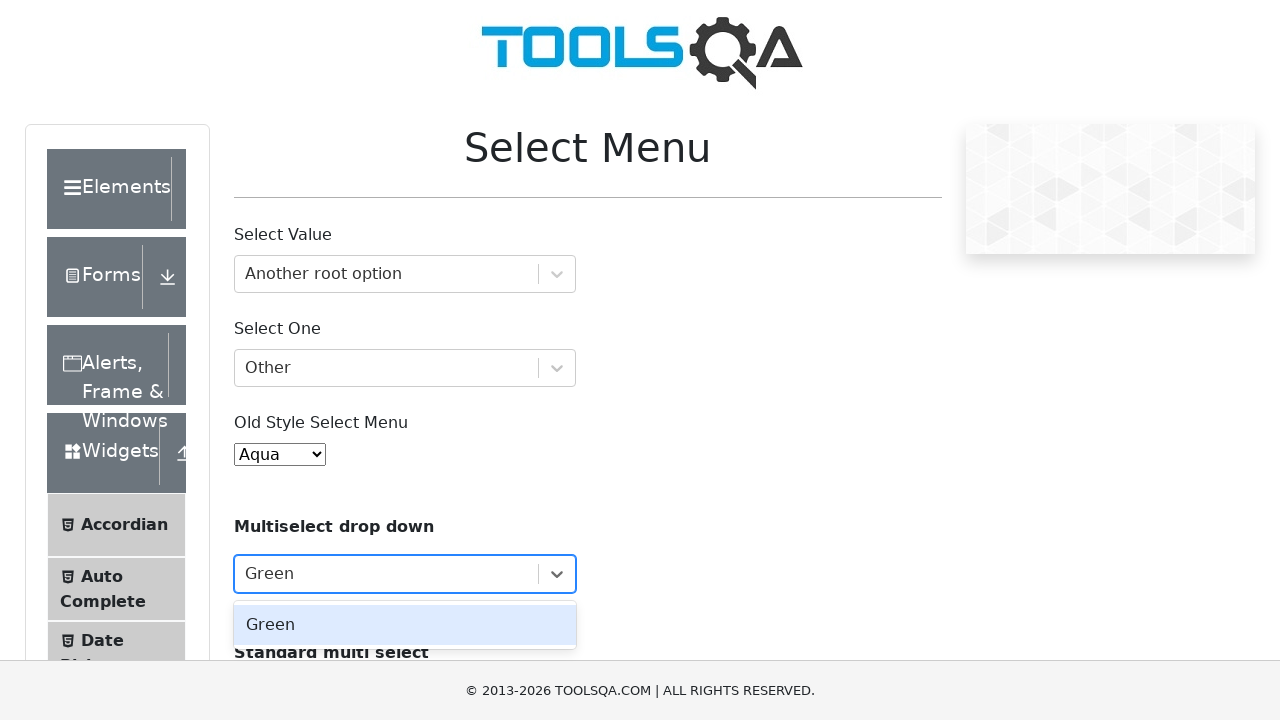

Pressed Enter to confirm 'Green' selection
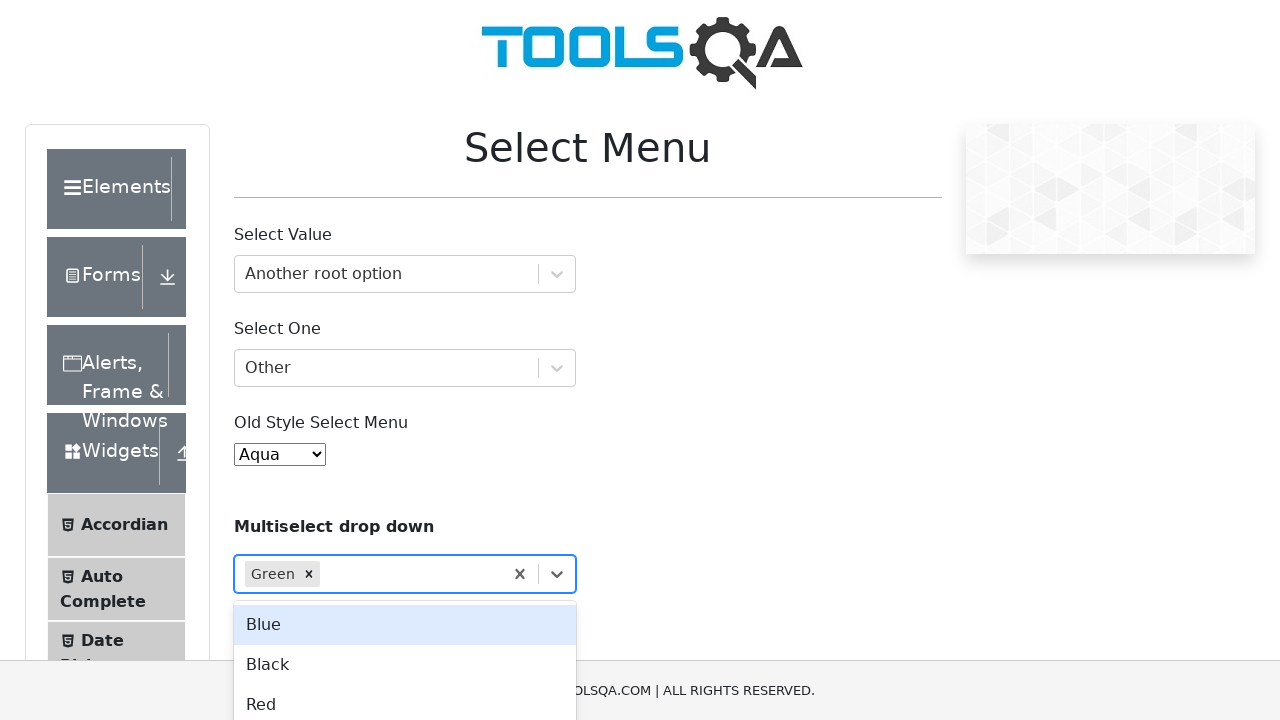

Filled multi-select dropdown with 'Blue' on input#react-select-4-input
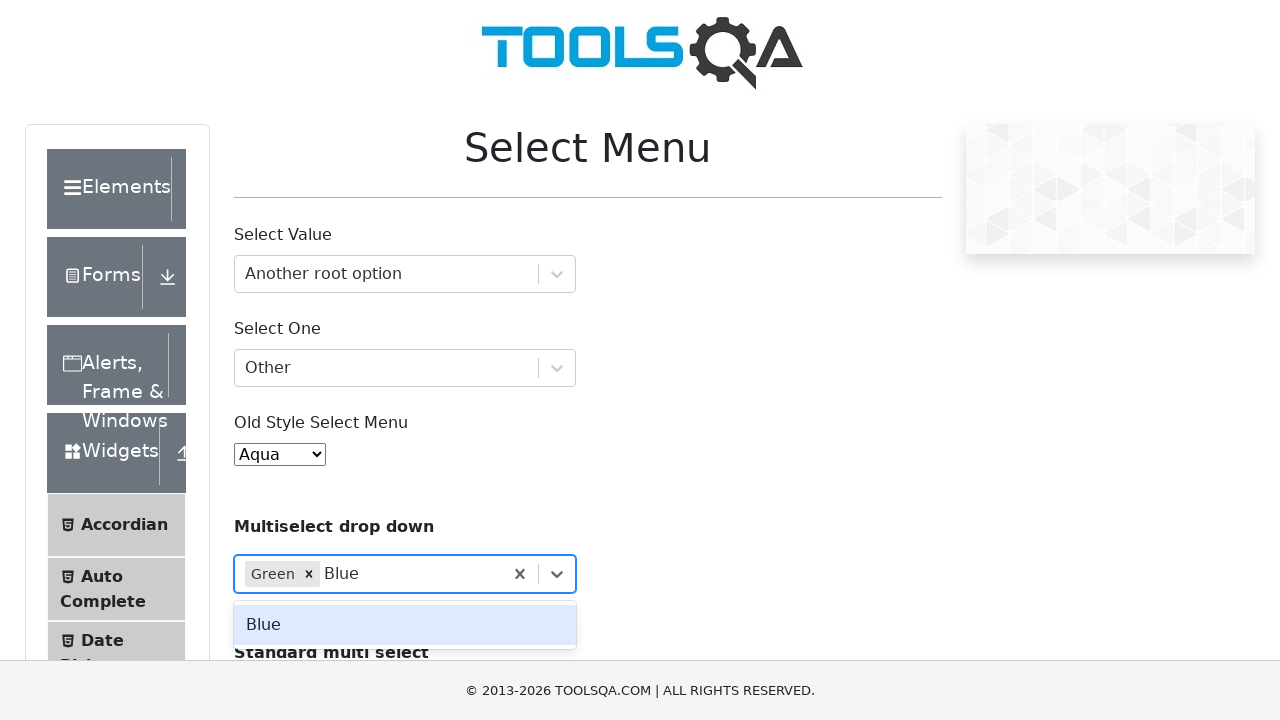

Pressed Enter to confirm 'Blue' selection
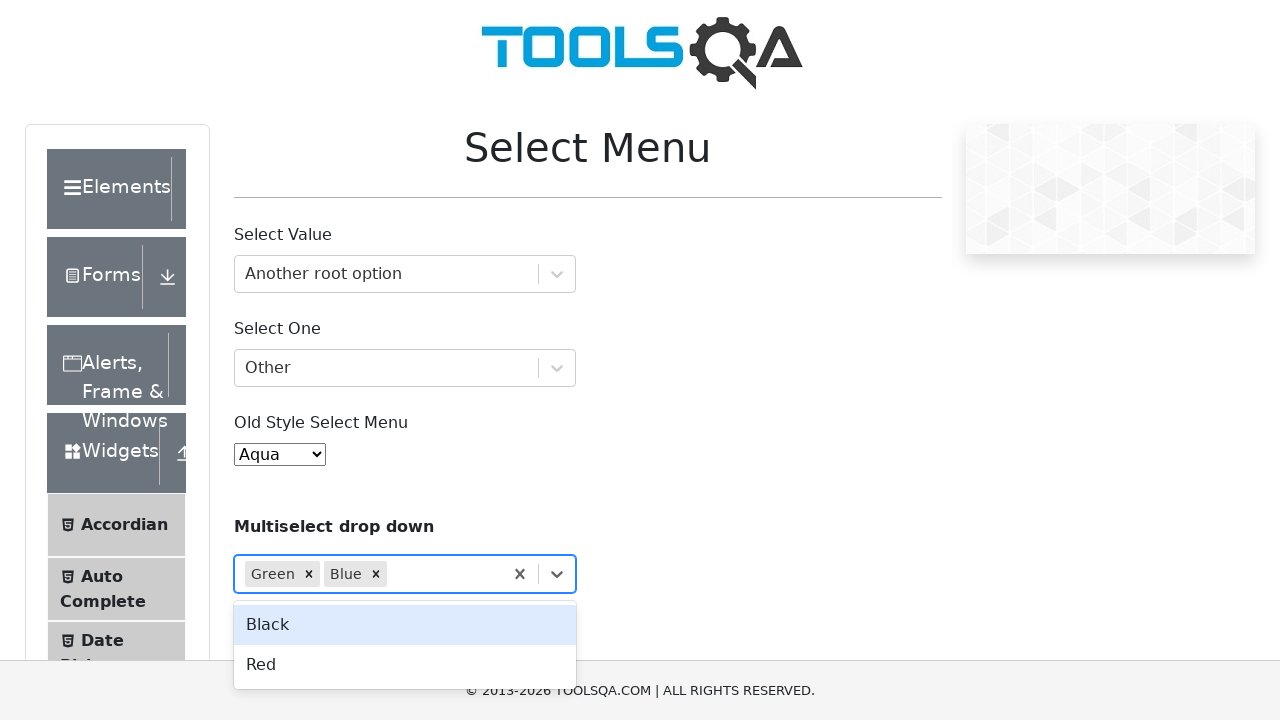

Filled multi-select dropdown with 'Black' on input#react-select-4-input
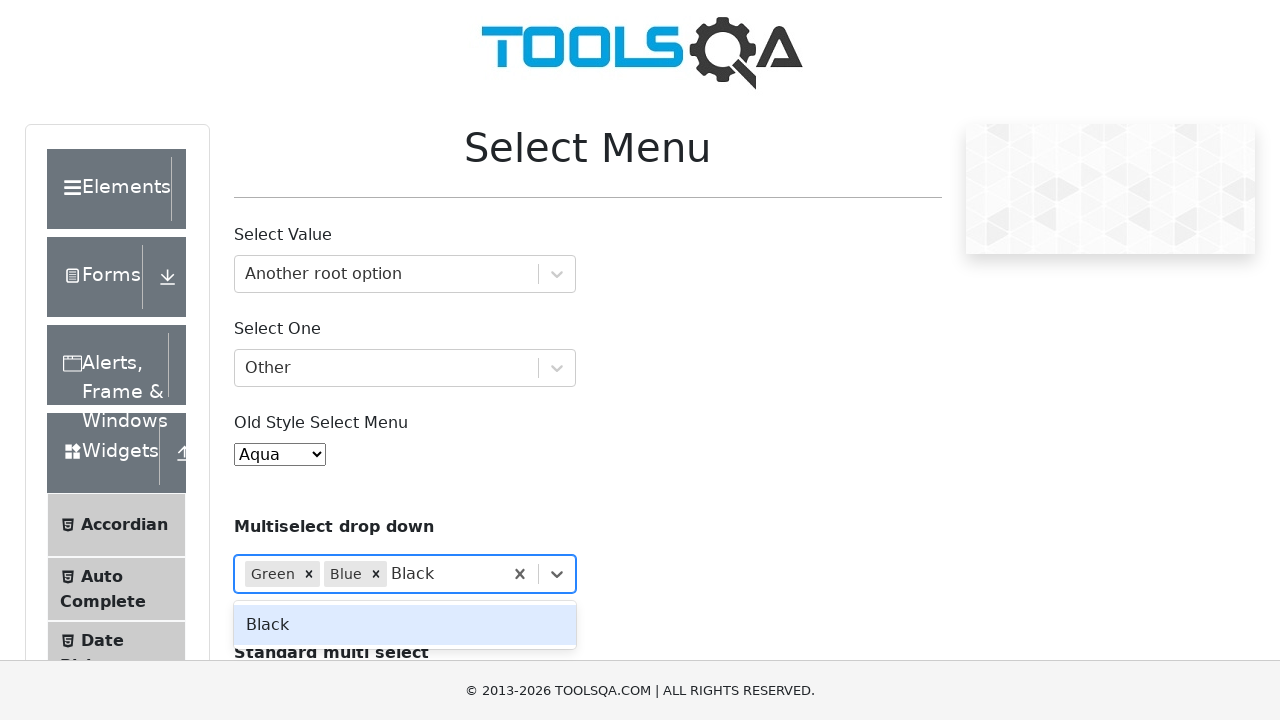

Pressed Enter to confirm 'Black' selection
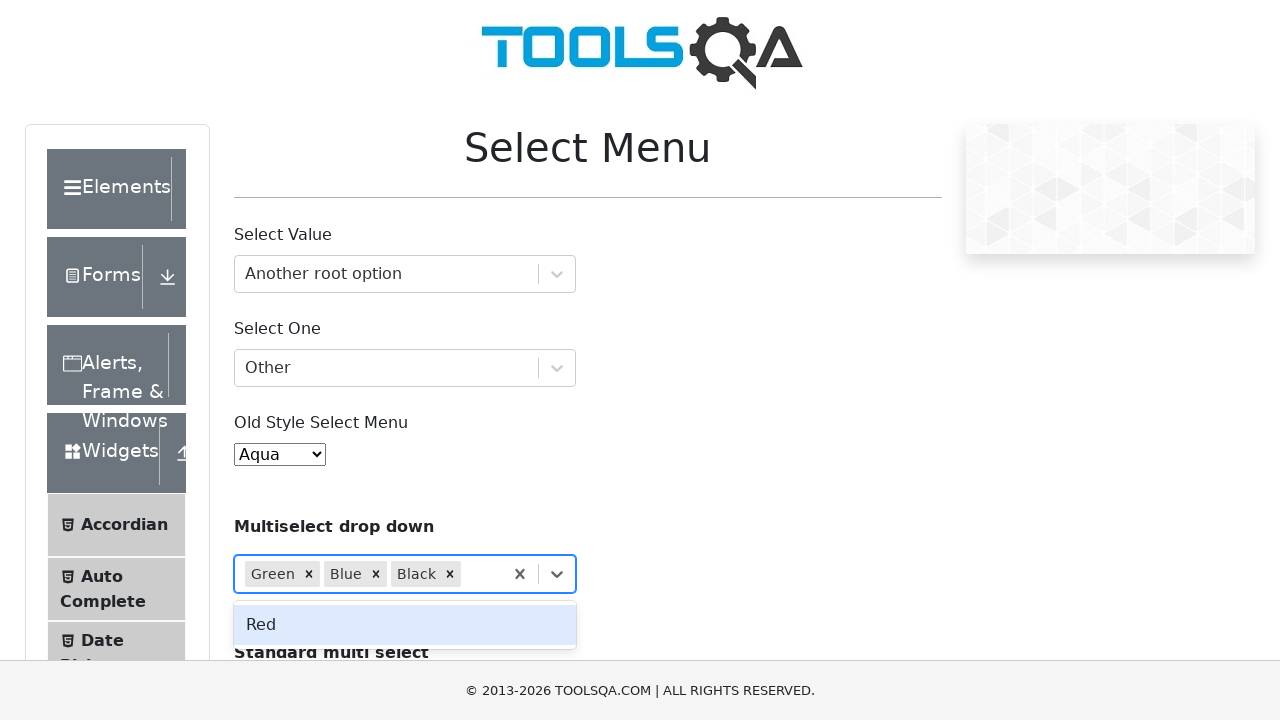

Filled multi-select dropdown with 'Red' on input#react-select-4-input
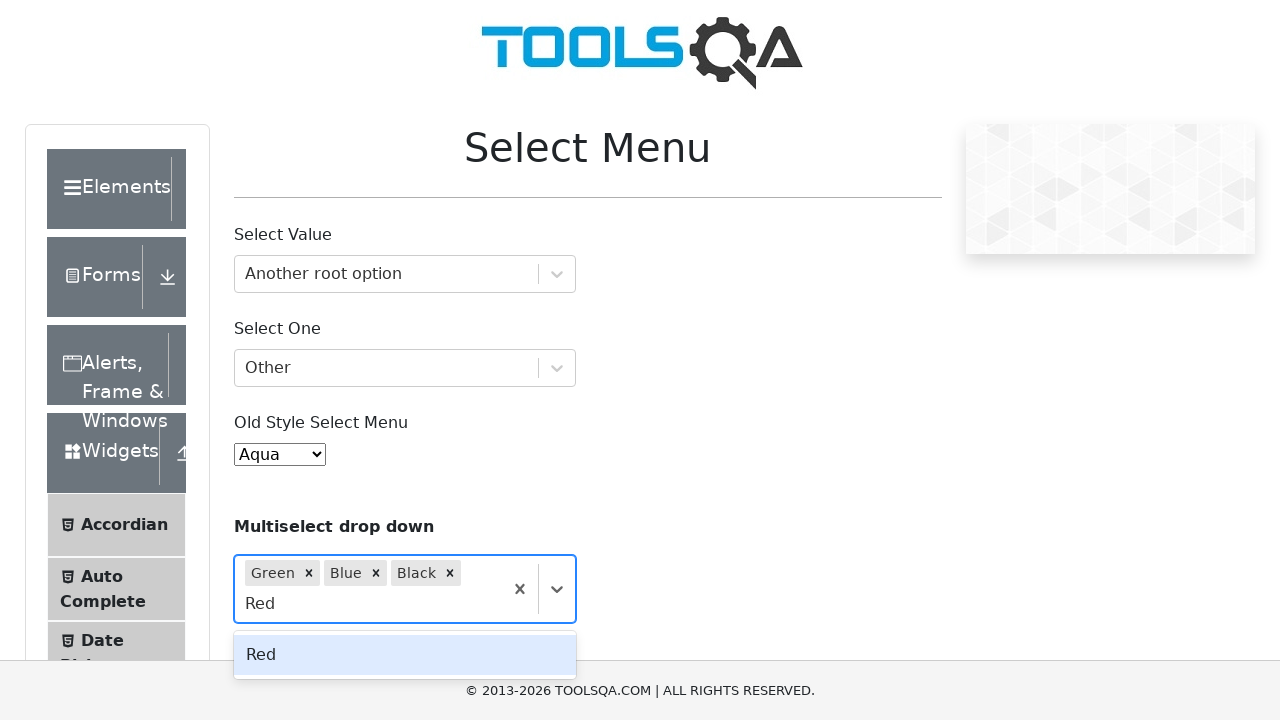

Pressed Enter to confirm 'Red' selection
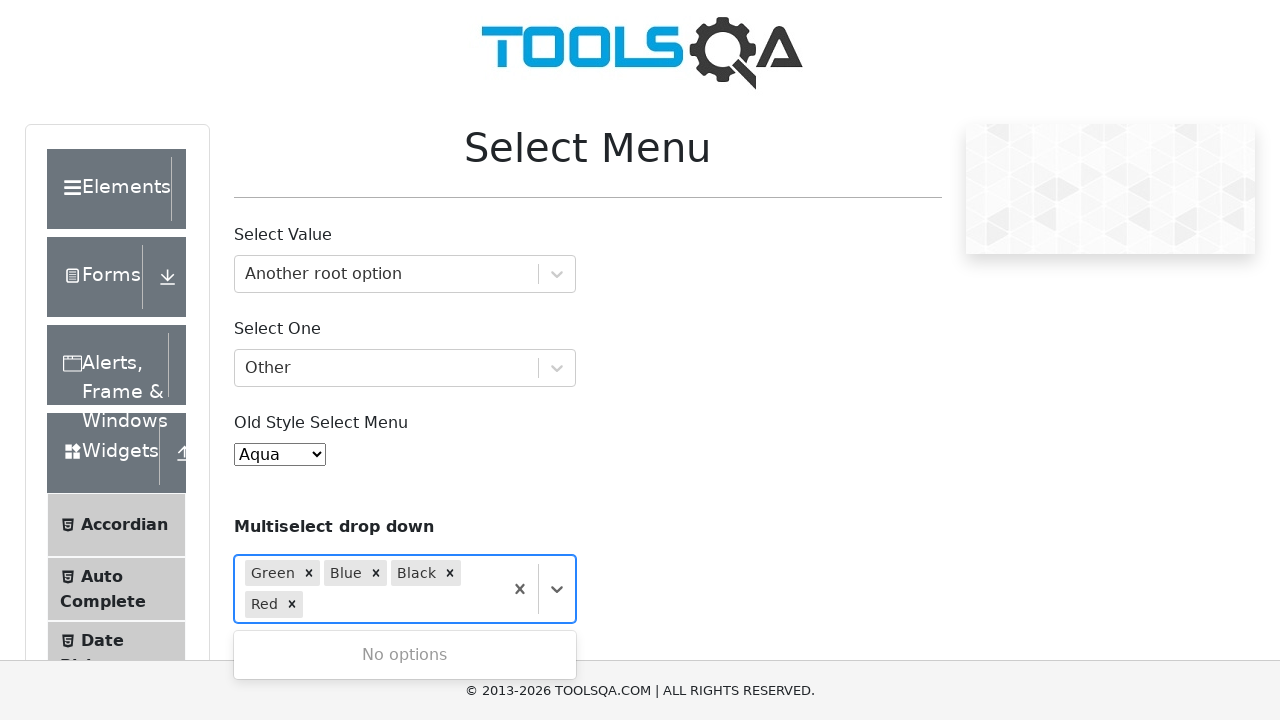

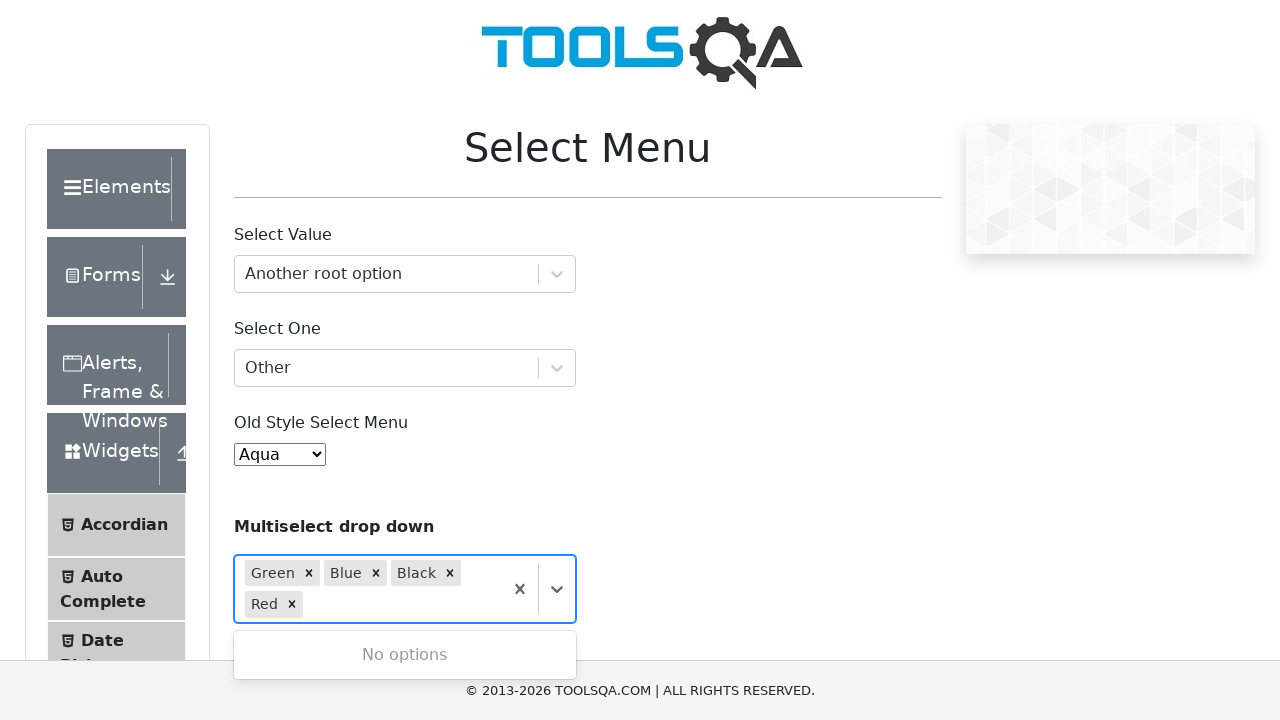